Tests handling of confirmation dialogs by clicking a confirm button and dismissing the dialog

Starting URL: https://testautomationpractice.blogspot.com/

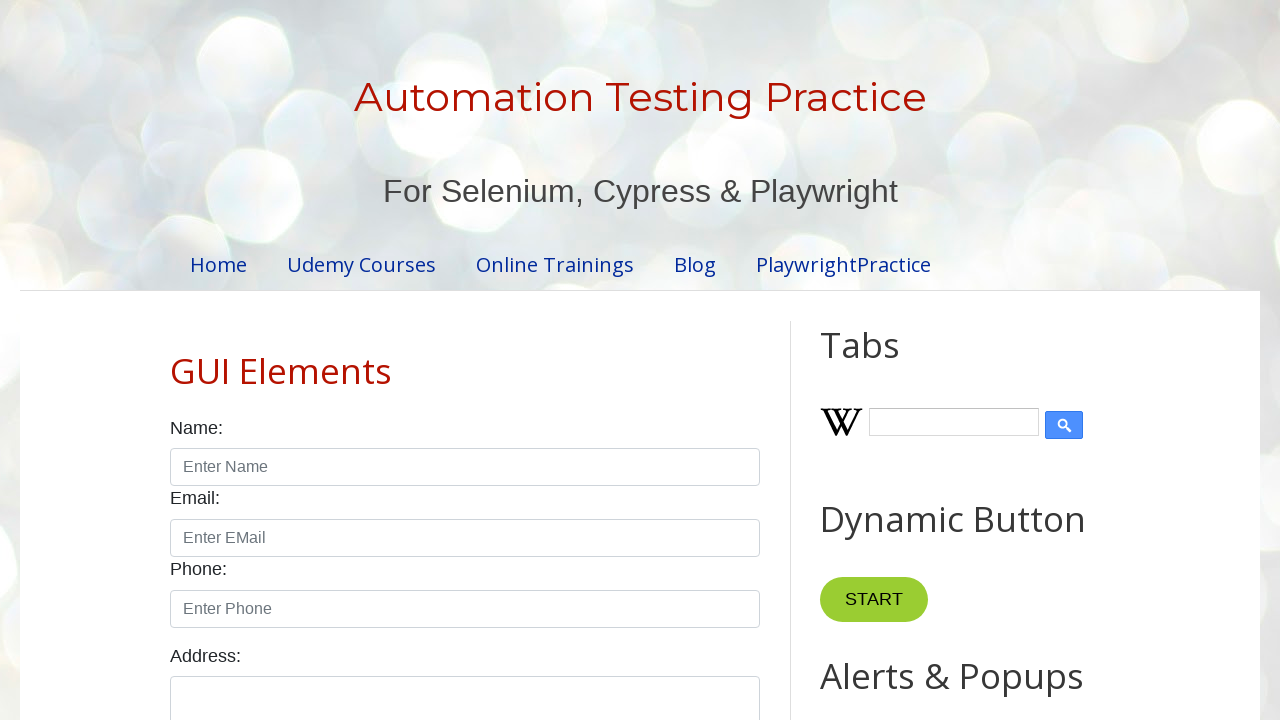

Set up dialog handler to dismiss alerts
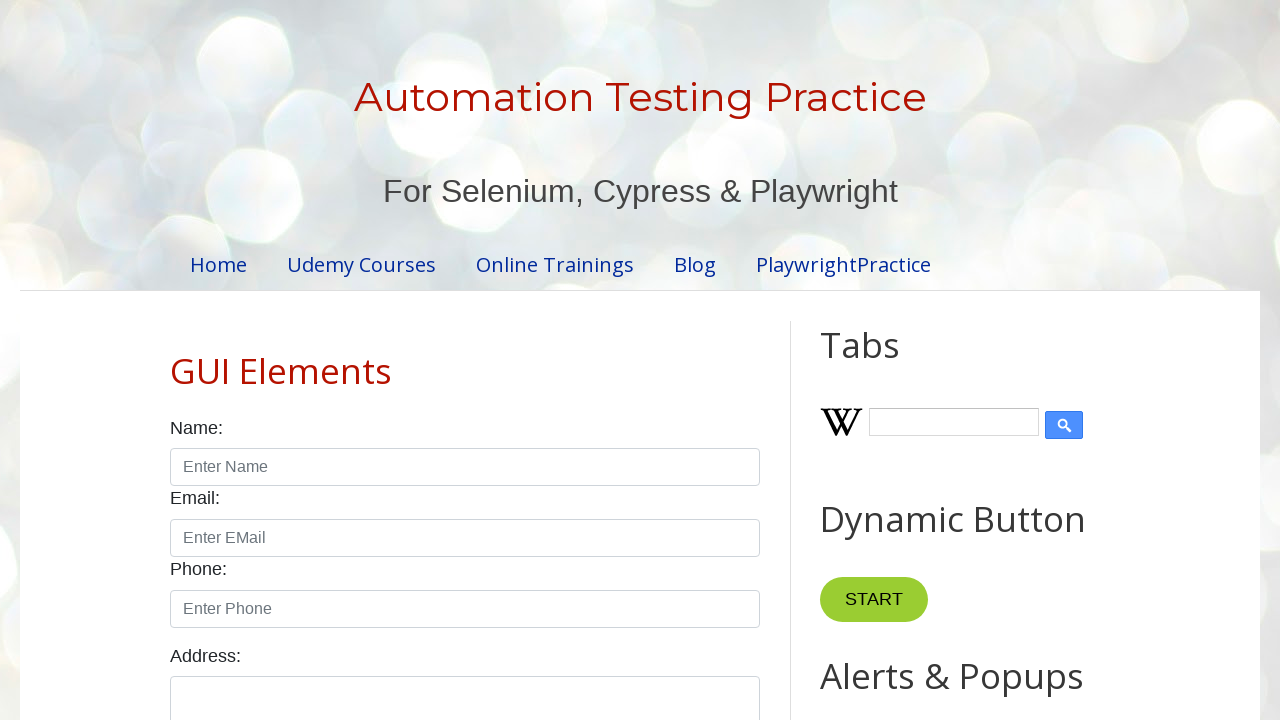

Clicked confirm button to trigger confirmation dialog at (912, 360) on #confirmBtn
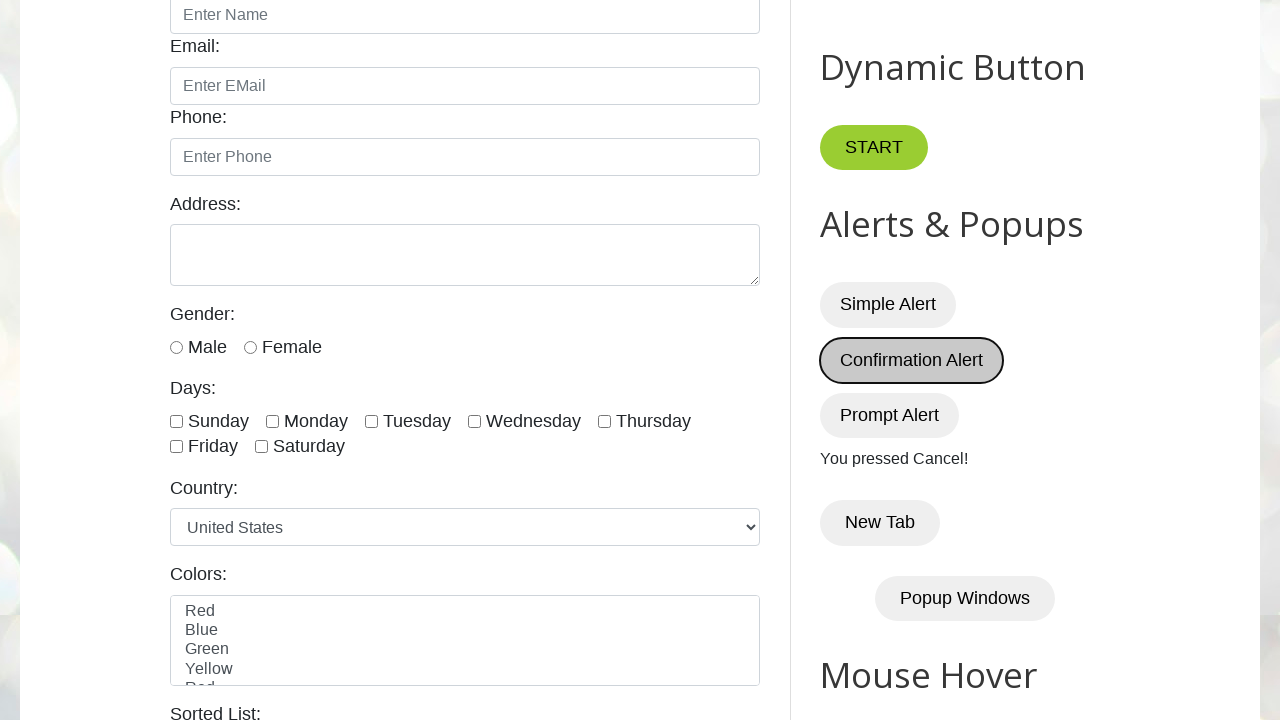

Waited for dialog handling to complete
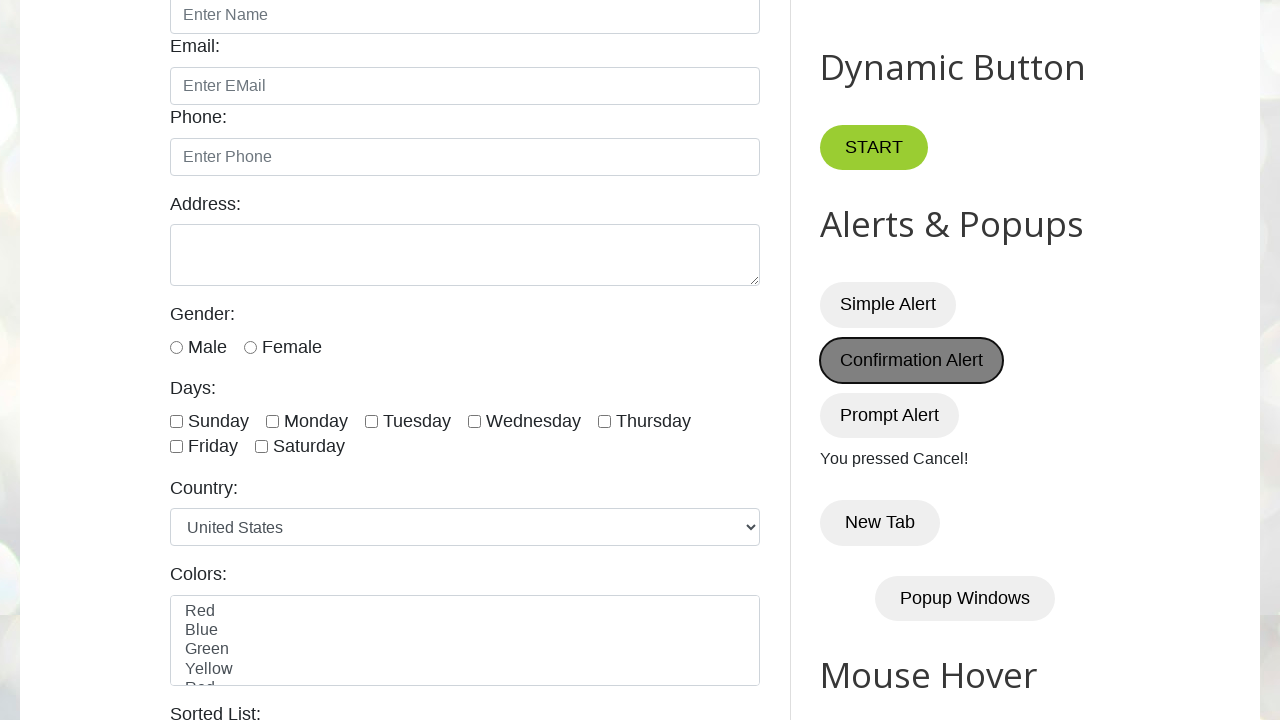

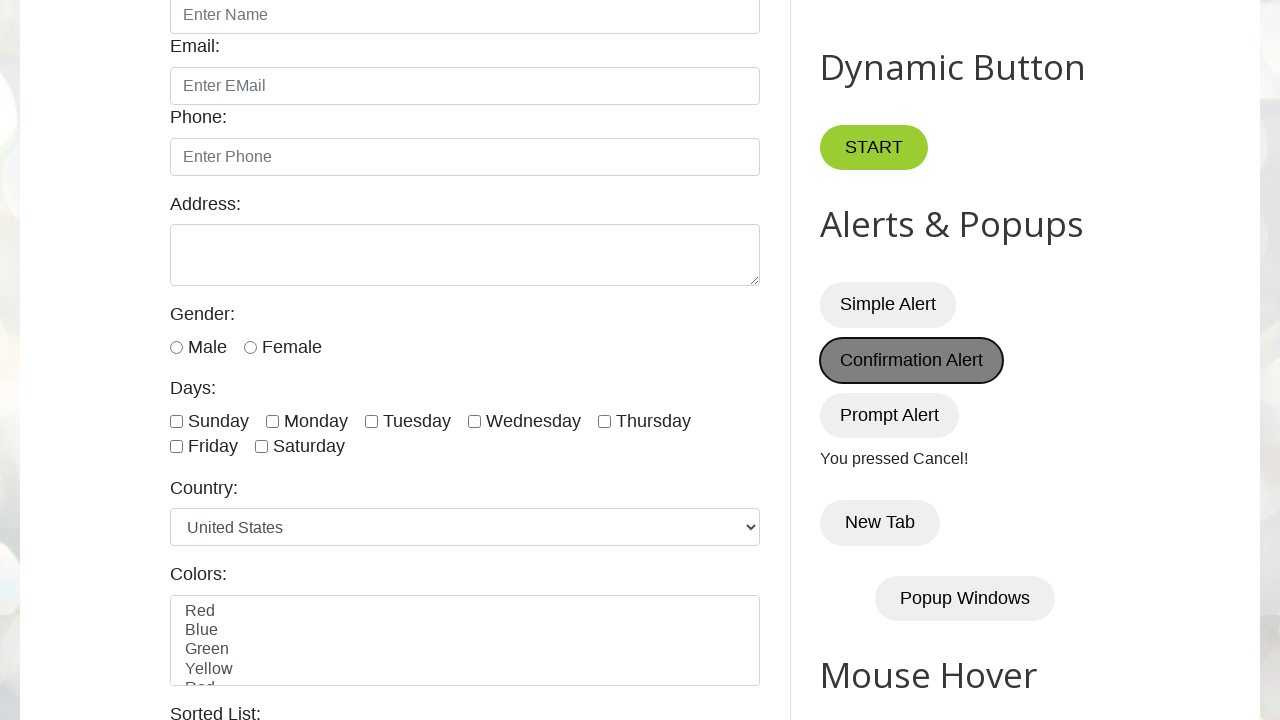